Tests checkbox interactions by toggling checkbox states

Starting URL: https://the-internet.herokuapp.com/checkboxes

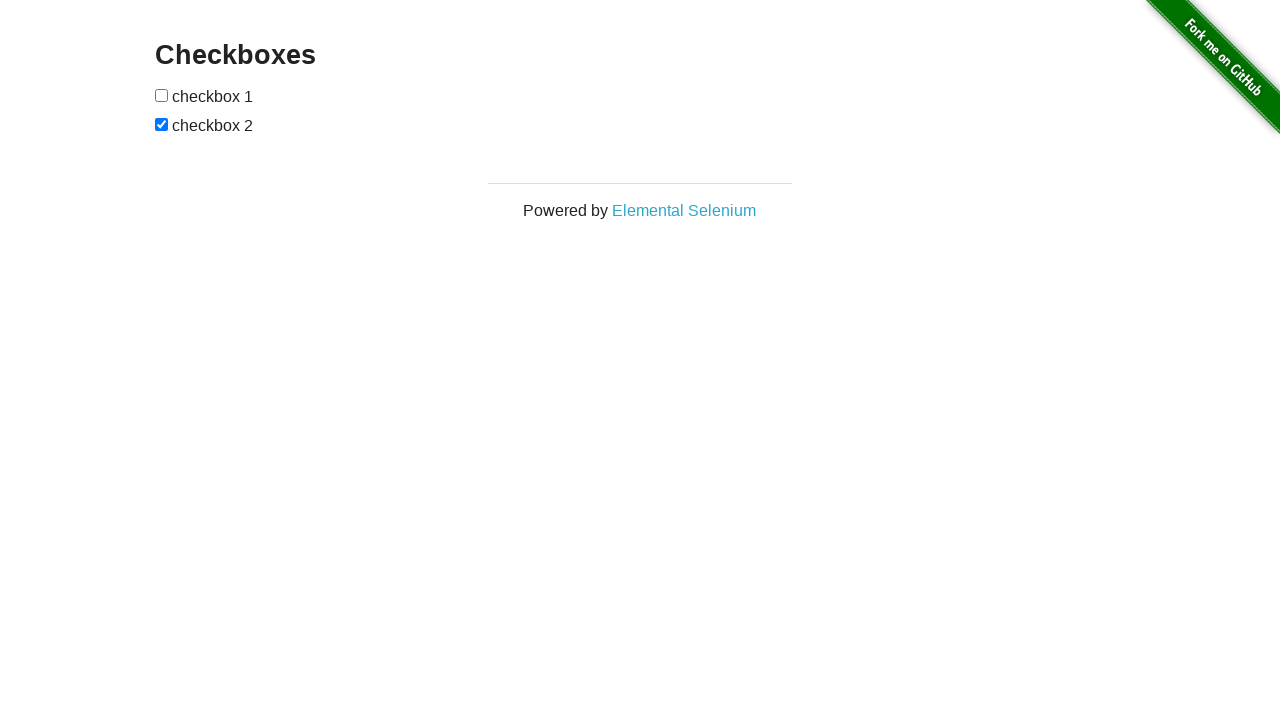

Navigated to checkboxes test page
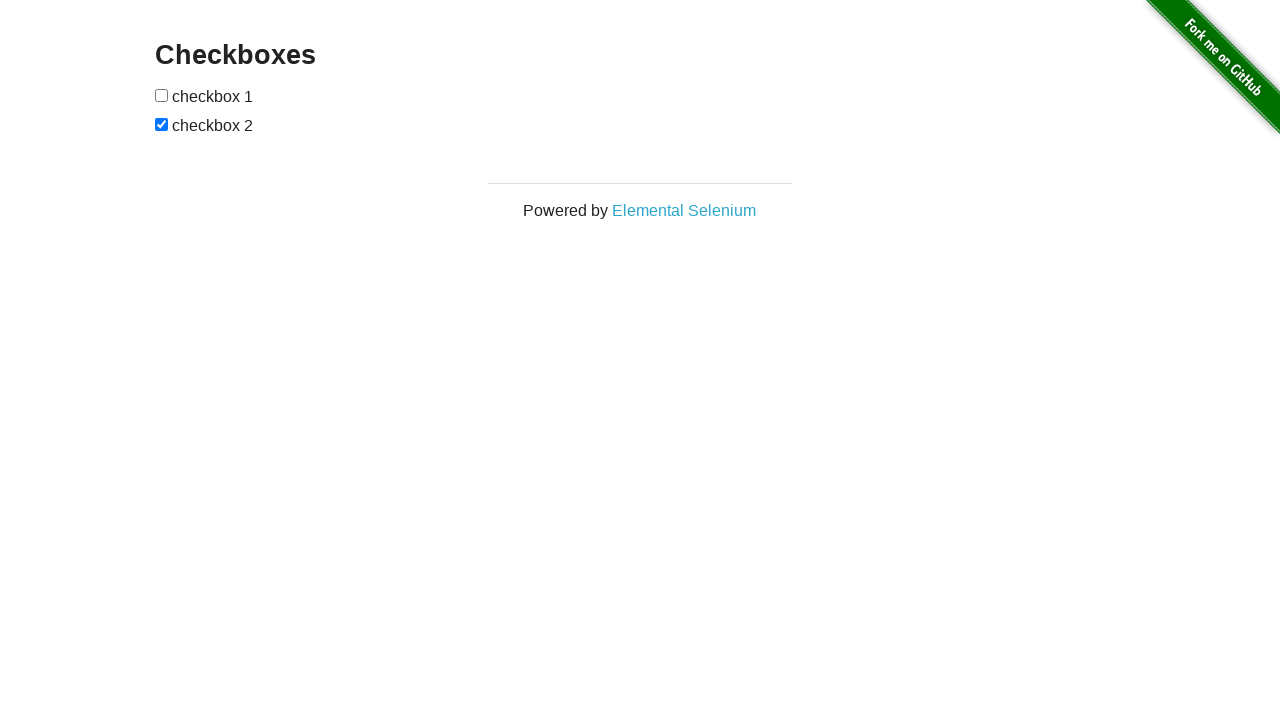

Clicked first checkbox to toggle its state at (162, 95) on //*[@id="checkboxes"]/input[1]
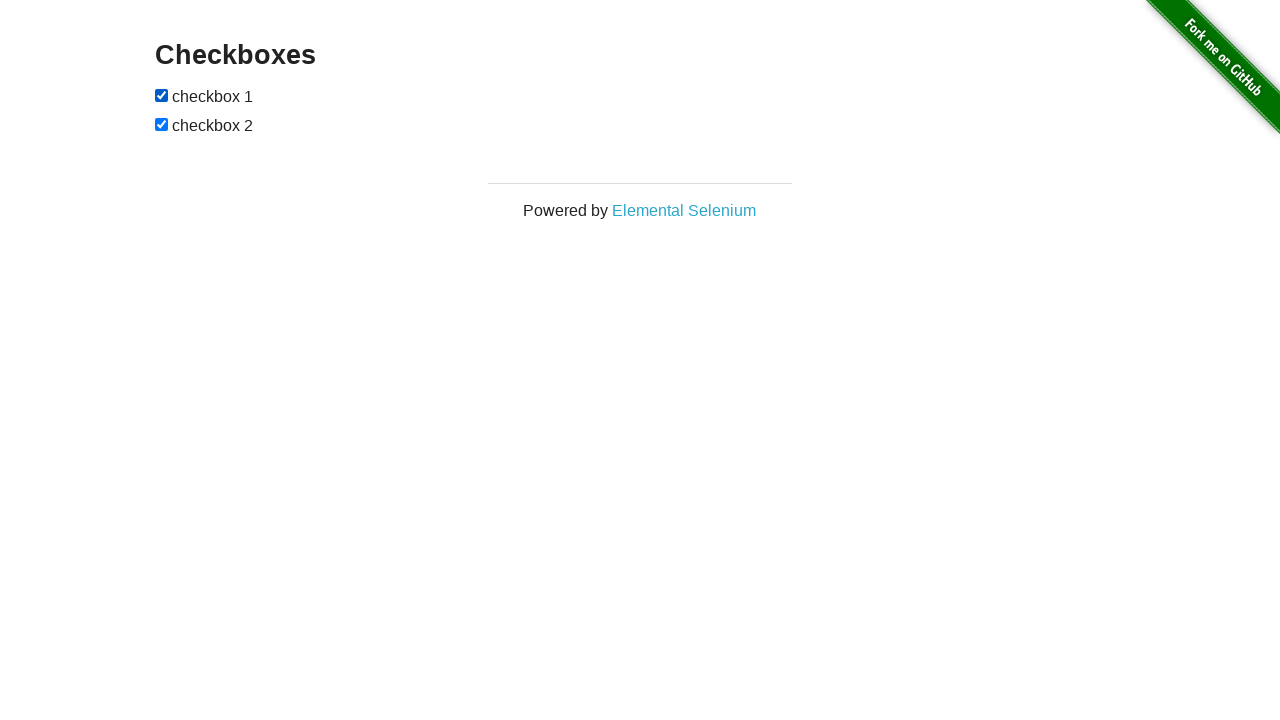

Verified first checkbox is now checked
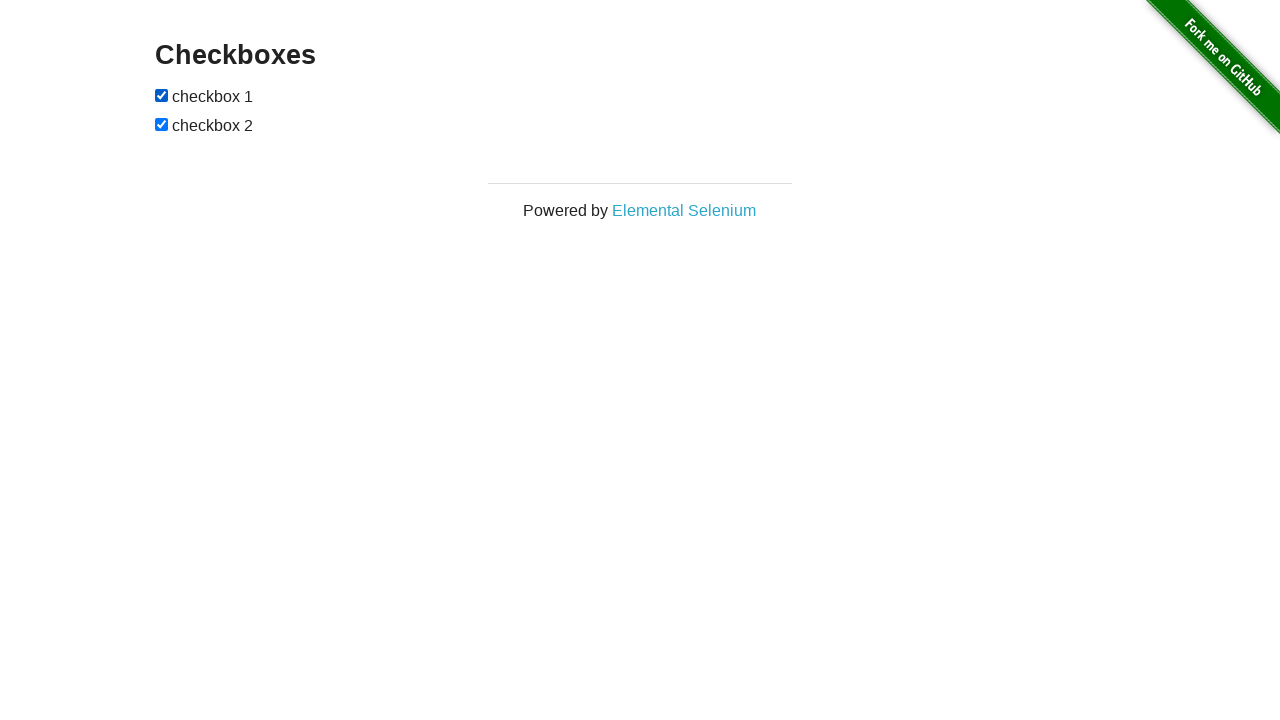

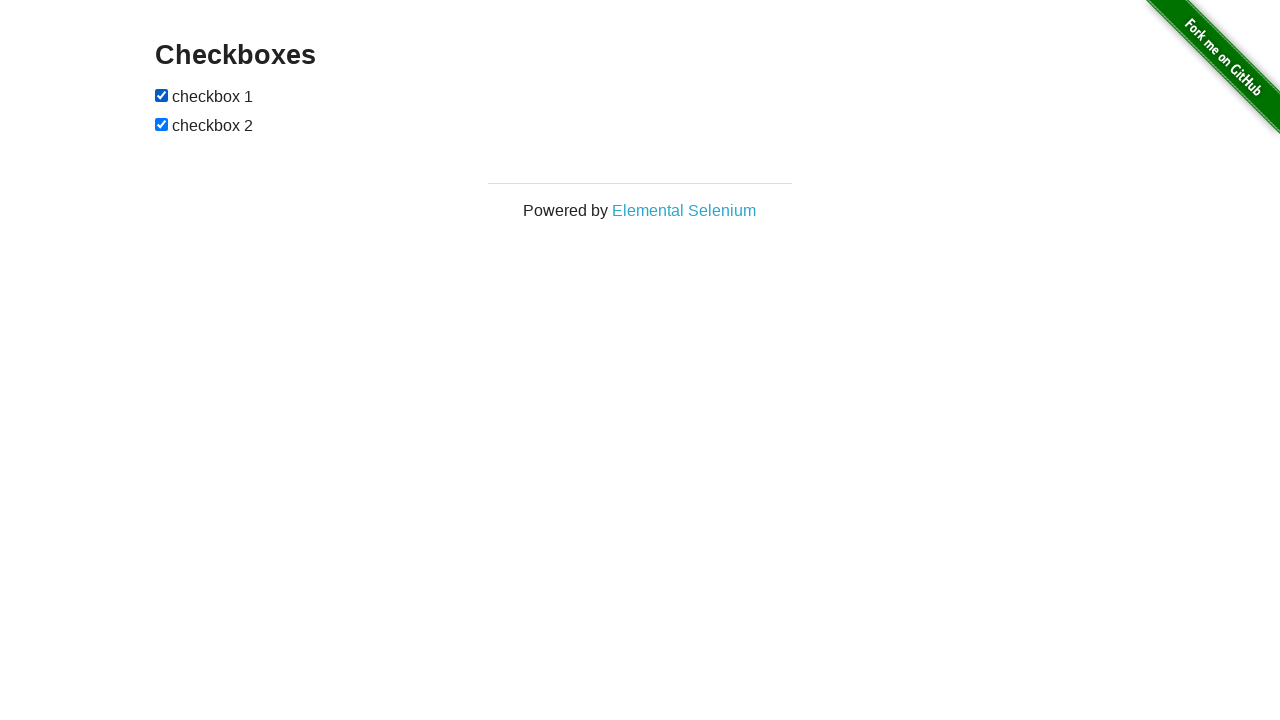